Navigates to the HP website homepage and retrieves the current URL to verify successful navigation

Starting URL: https://www.hp.com/

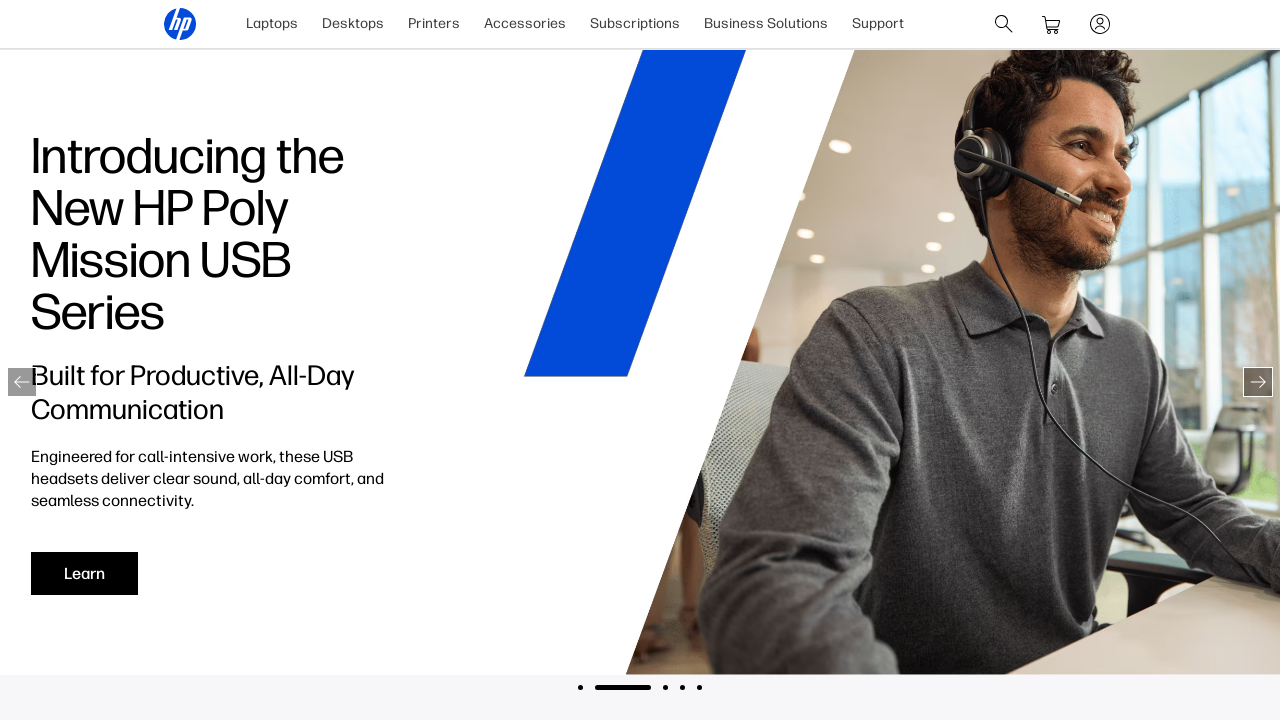

Waited for page to reach domcontentloaded state
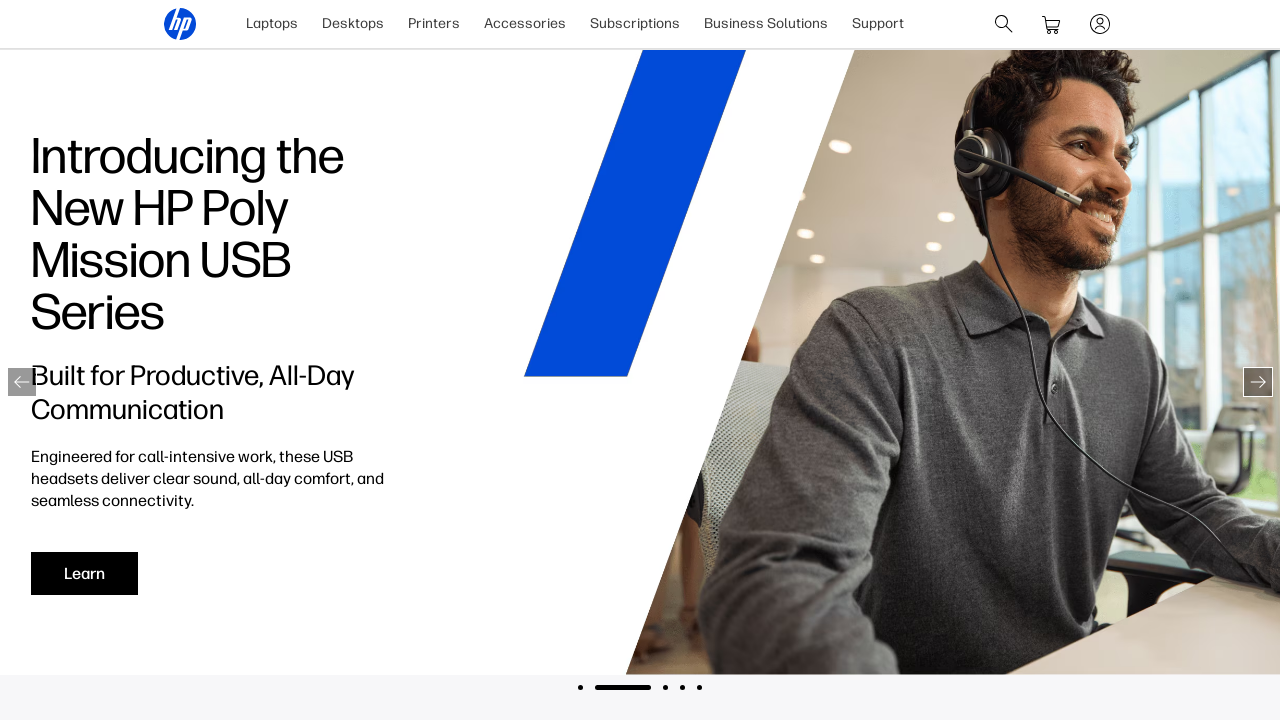

Retrieved current URL: https://www.hp.com/us-en/home.html
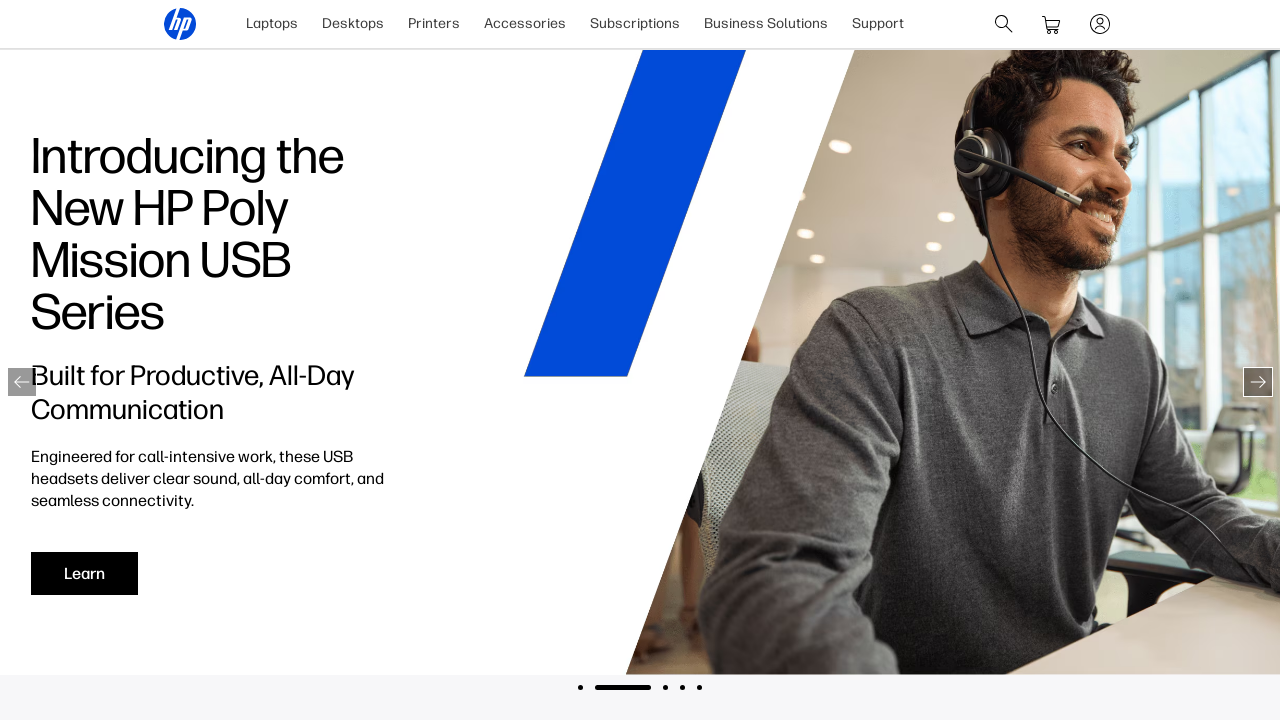

Printed current URL to console
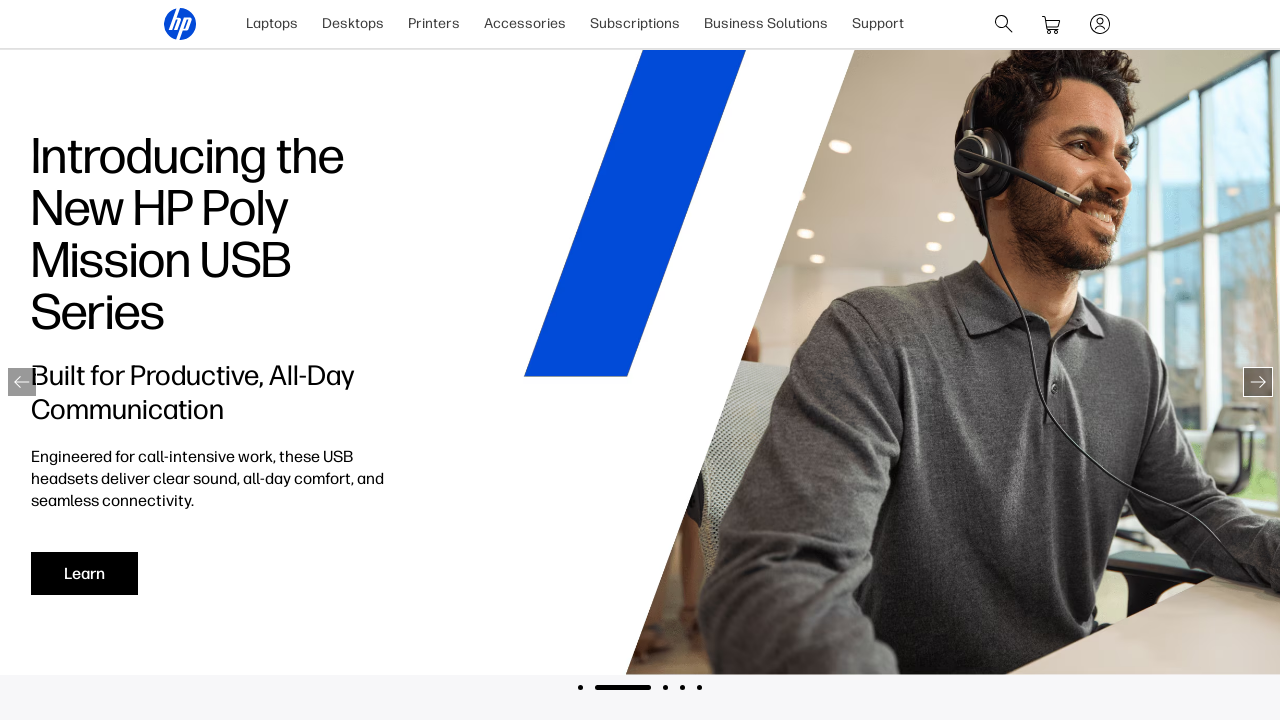

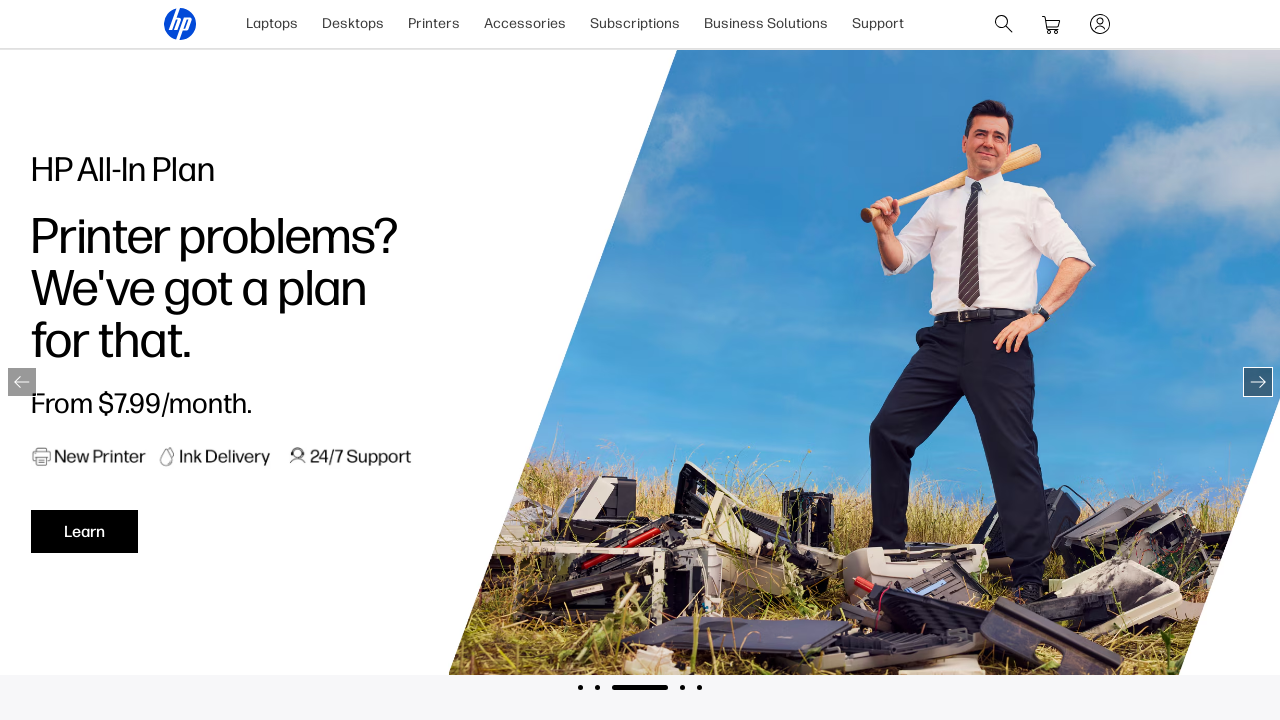